Tests navigation of Tour de France rankings page by clicking on the General Rankings tab and then iterating through different ranking category tabs to verify they load correctly.

Starting URL: https://www.letour.fr/en/rankings

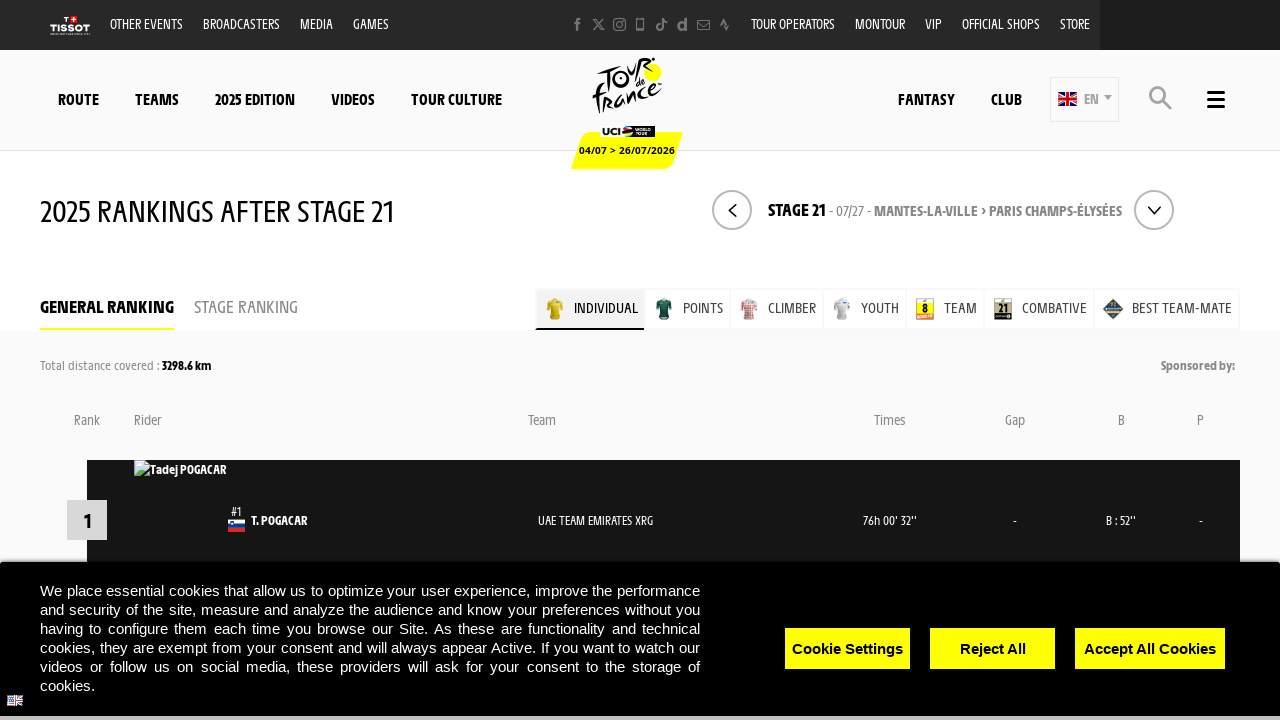

Waited for stage select element to load
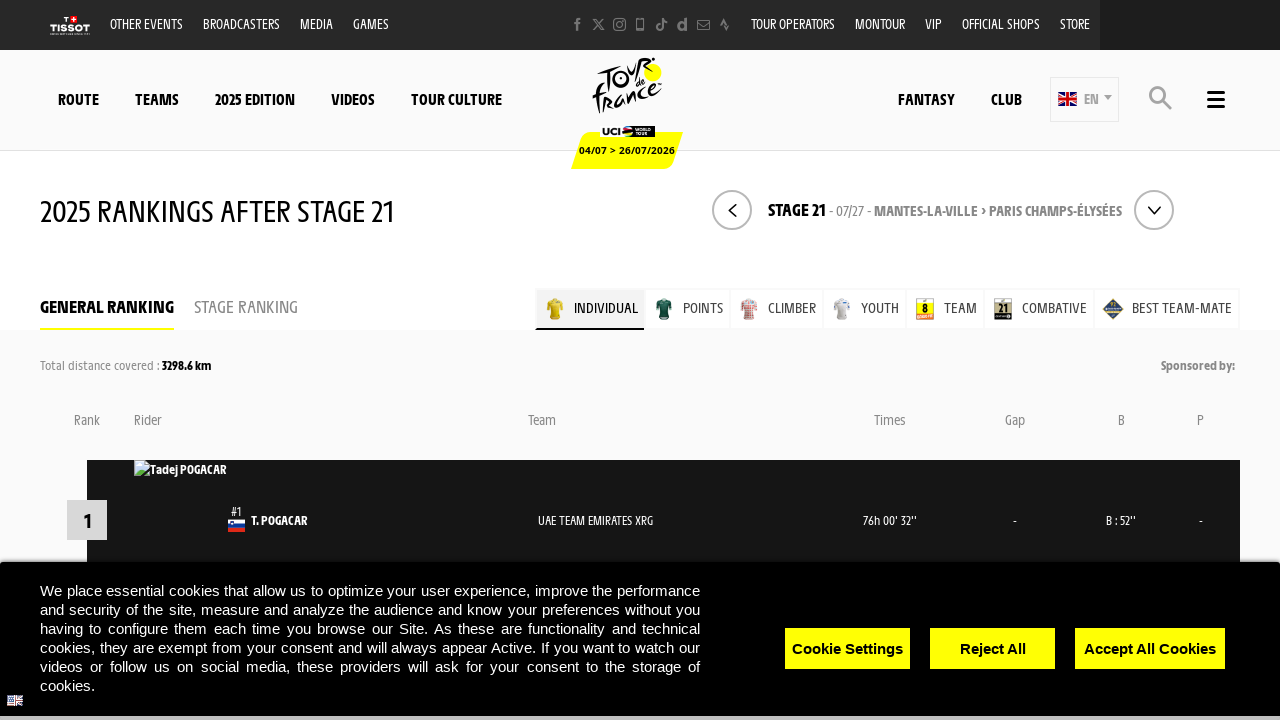

Located General Rankings tab element
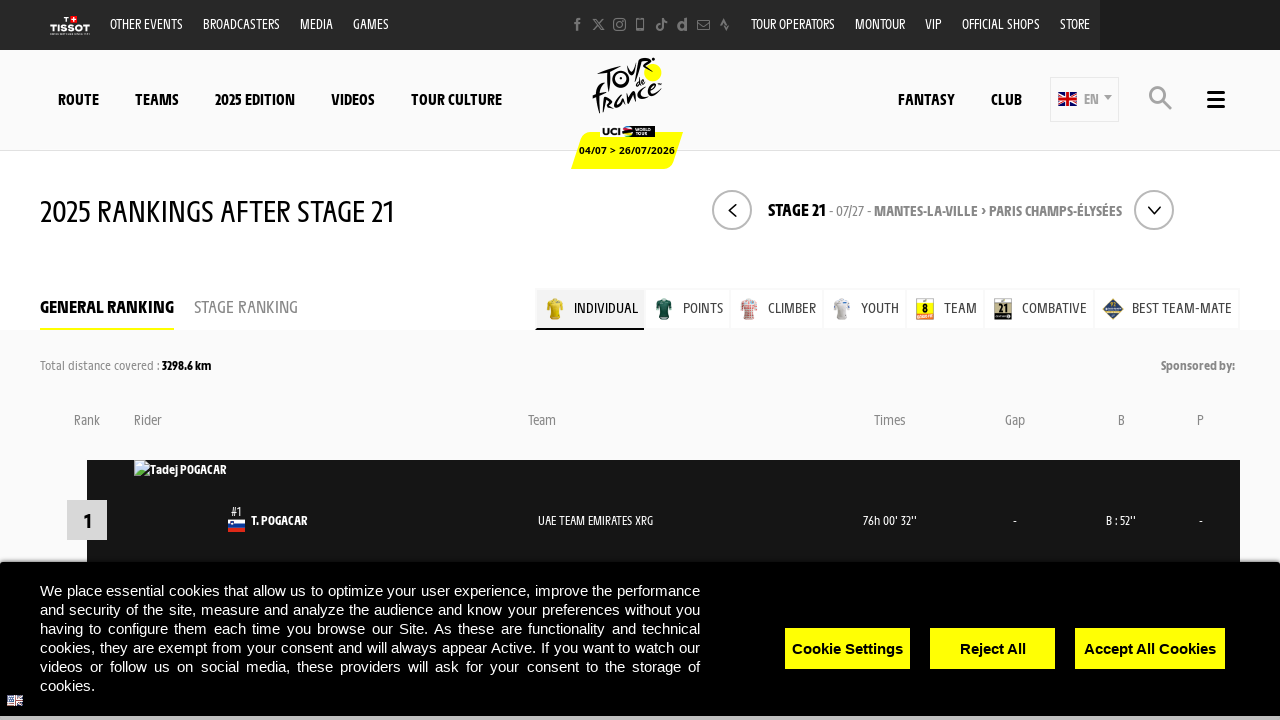

Clicked on General Rankings tab at (107, 306) on span[data-xtclick='ranking::tab::overall']
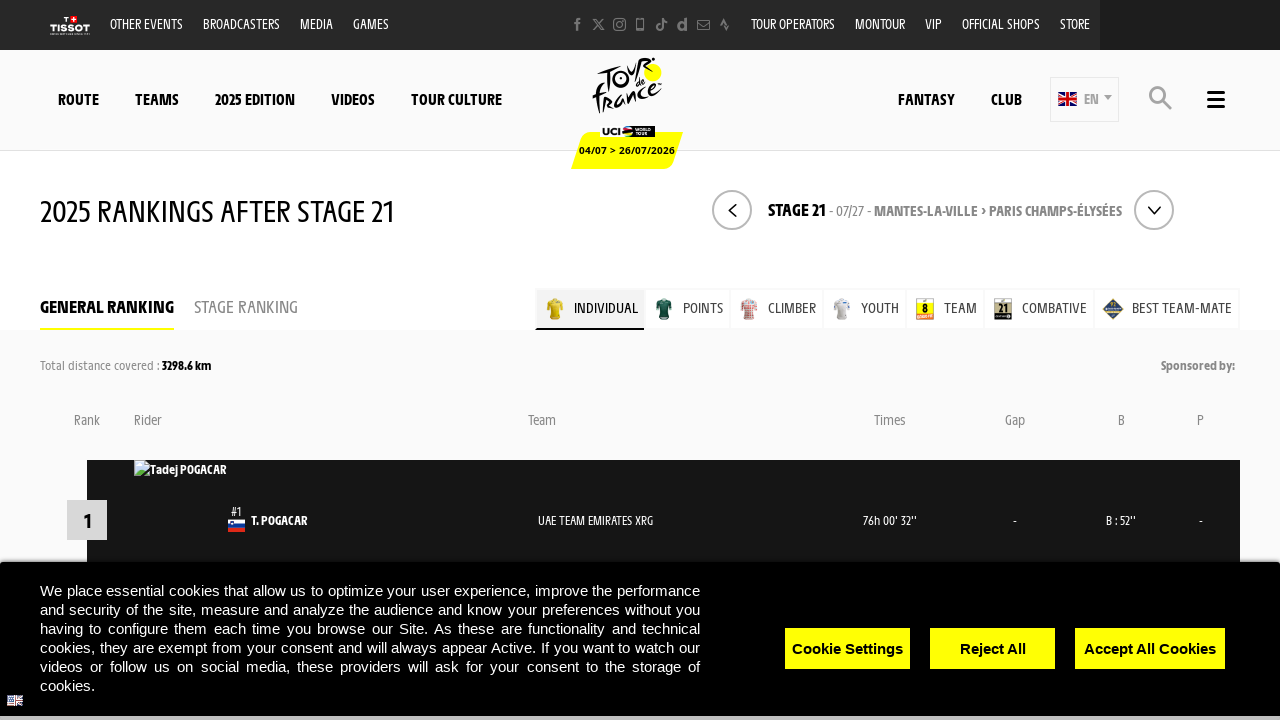

Waited for ranking tabs to load
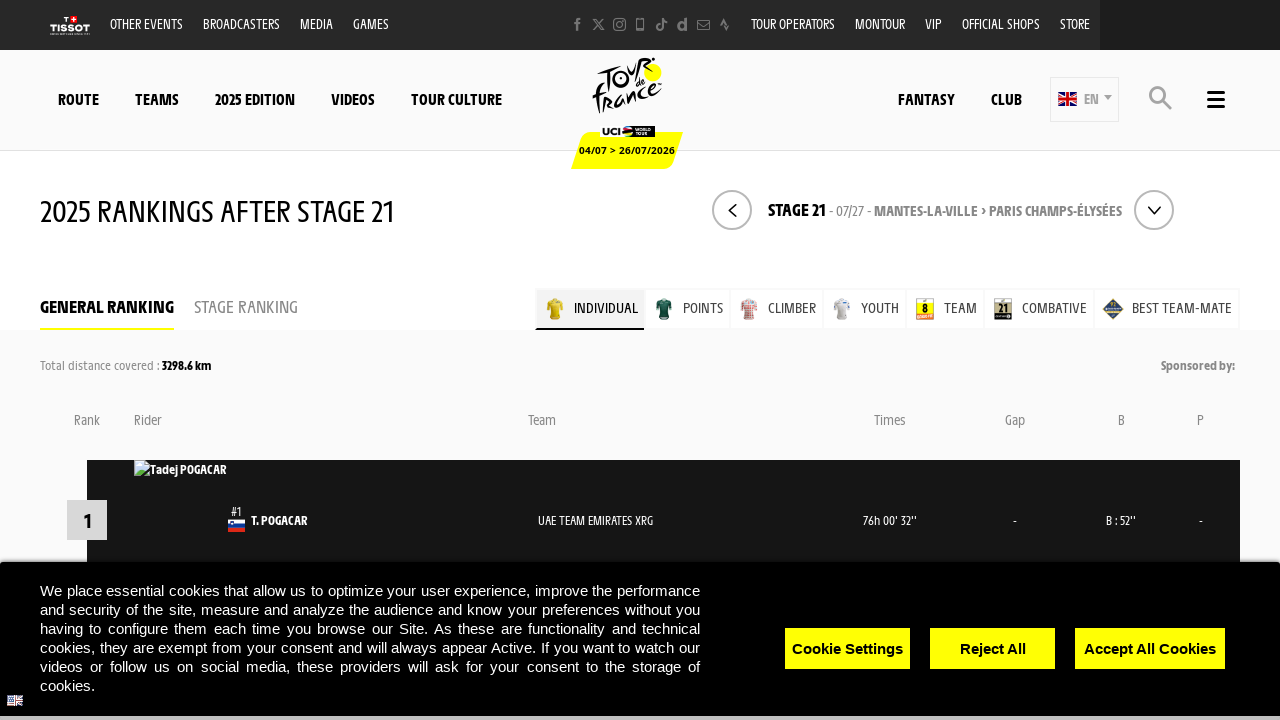

Retrieved all general ranking category tabs
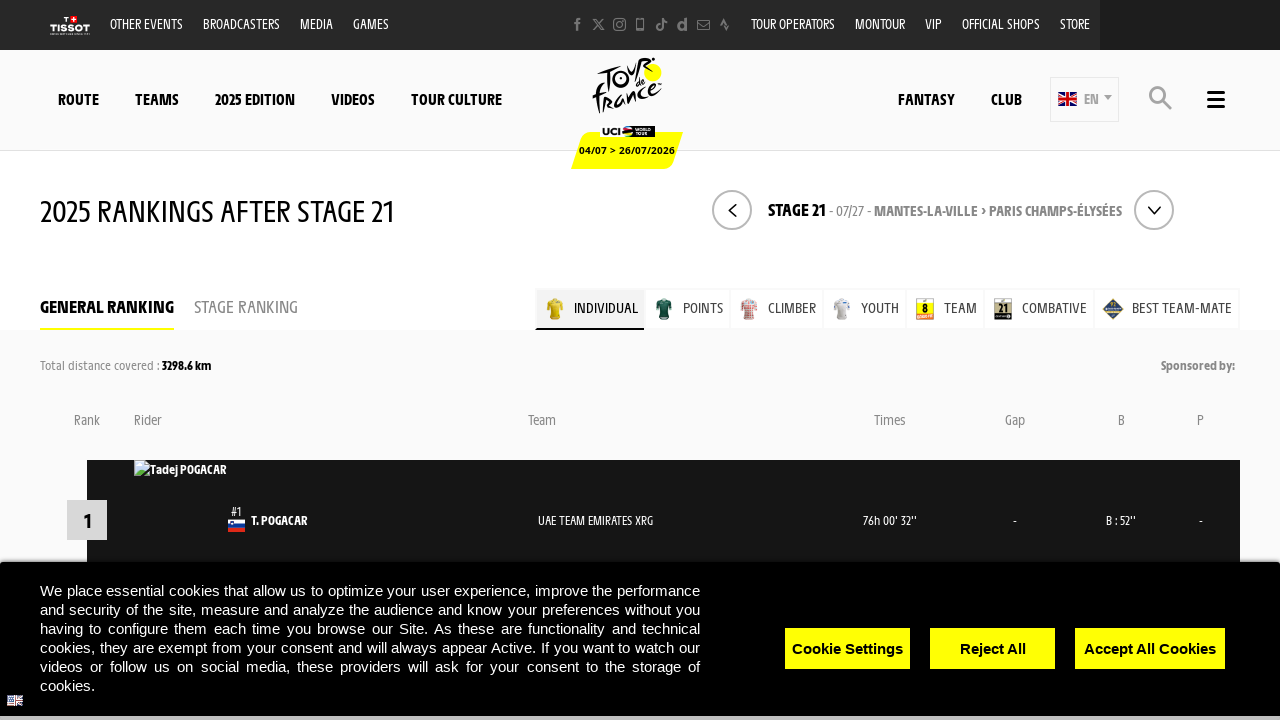

Clicked on ranking category tab 1 at (555, 309) on span.js-tabs-ranking-nested.general >> nth=0
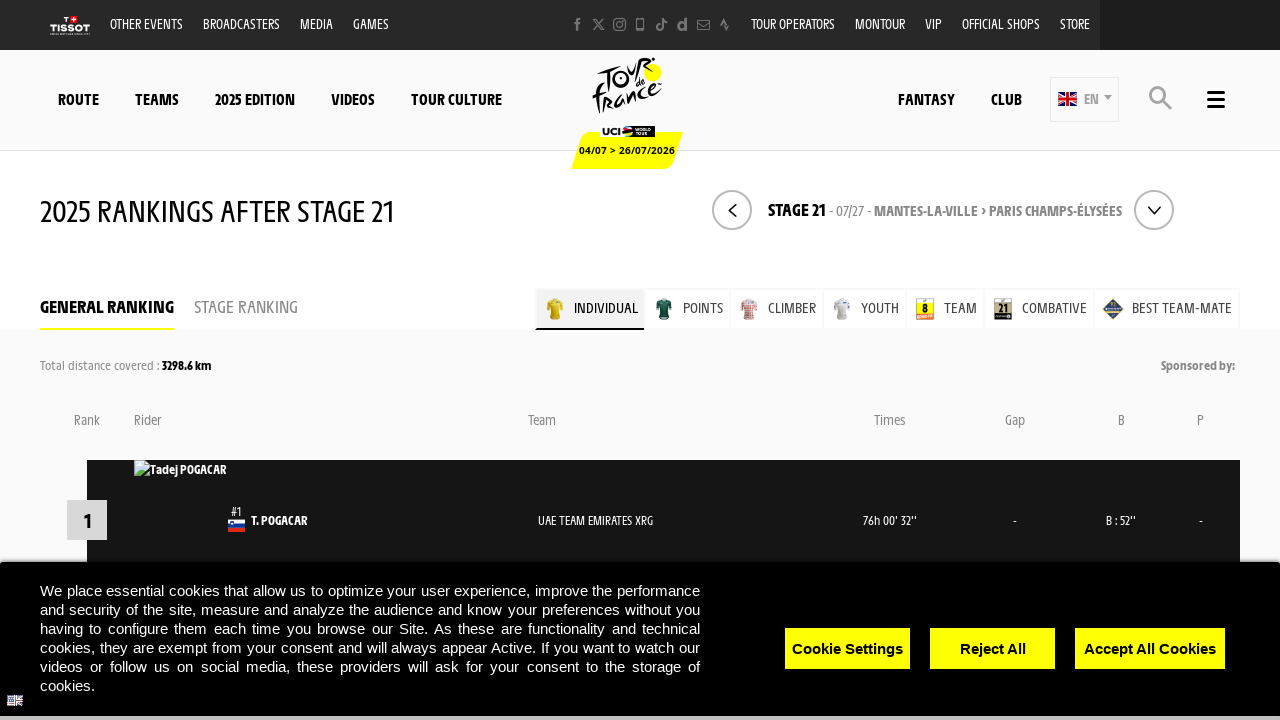

Ranking table loaded for category 1
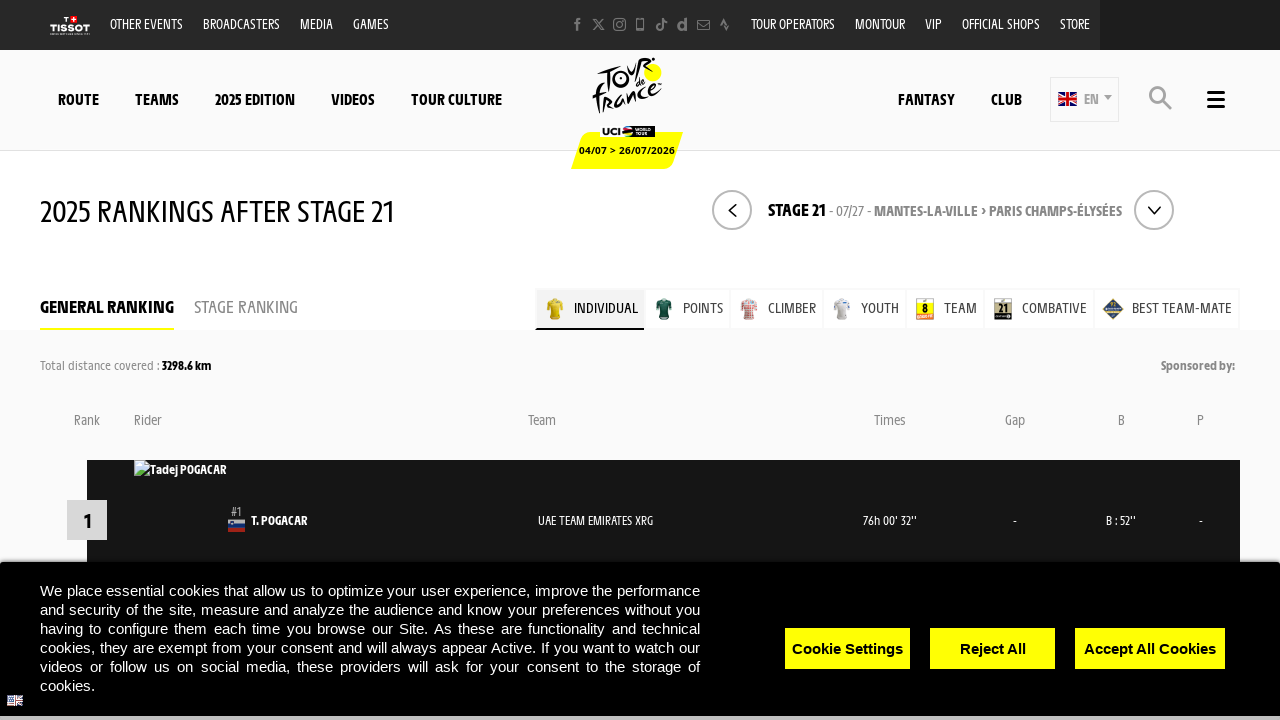

Clicked on ranking category tab 2 at (664, 309) on span.js-tabs-ranking-nested.general >> nth=1
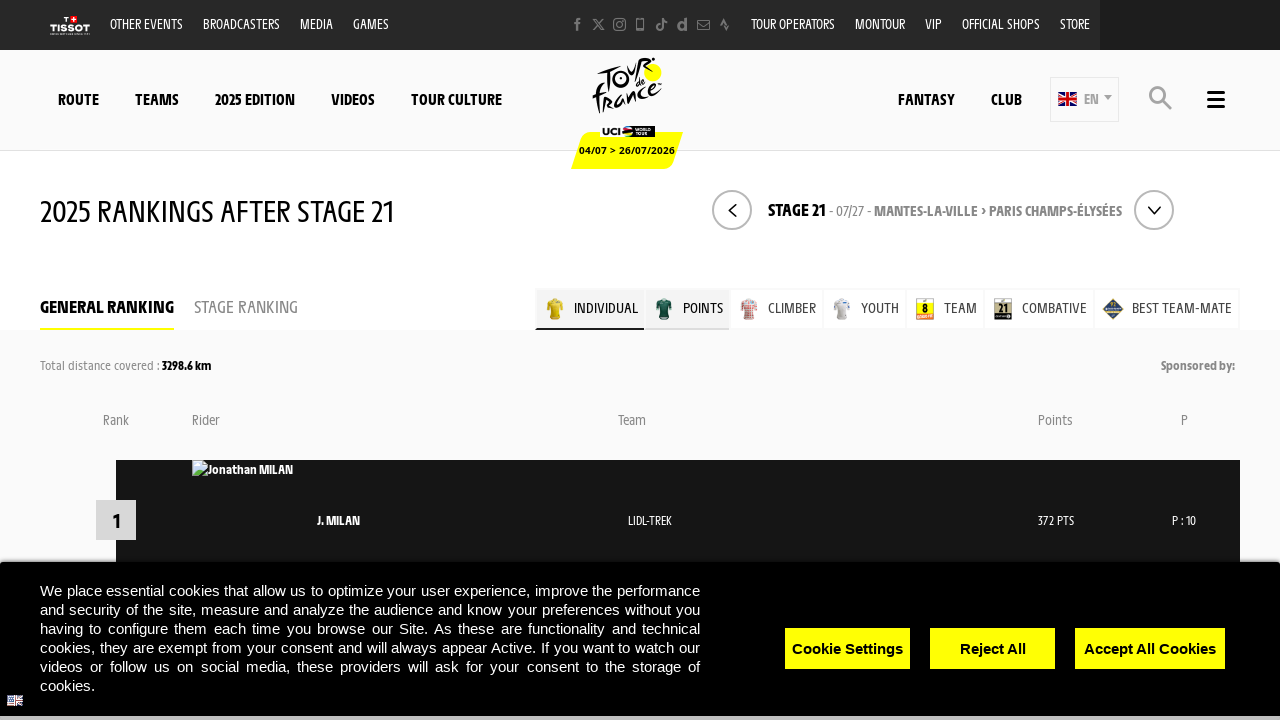

Ranking table loaded for category 2
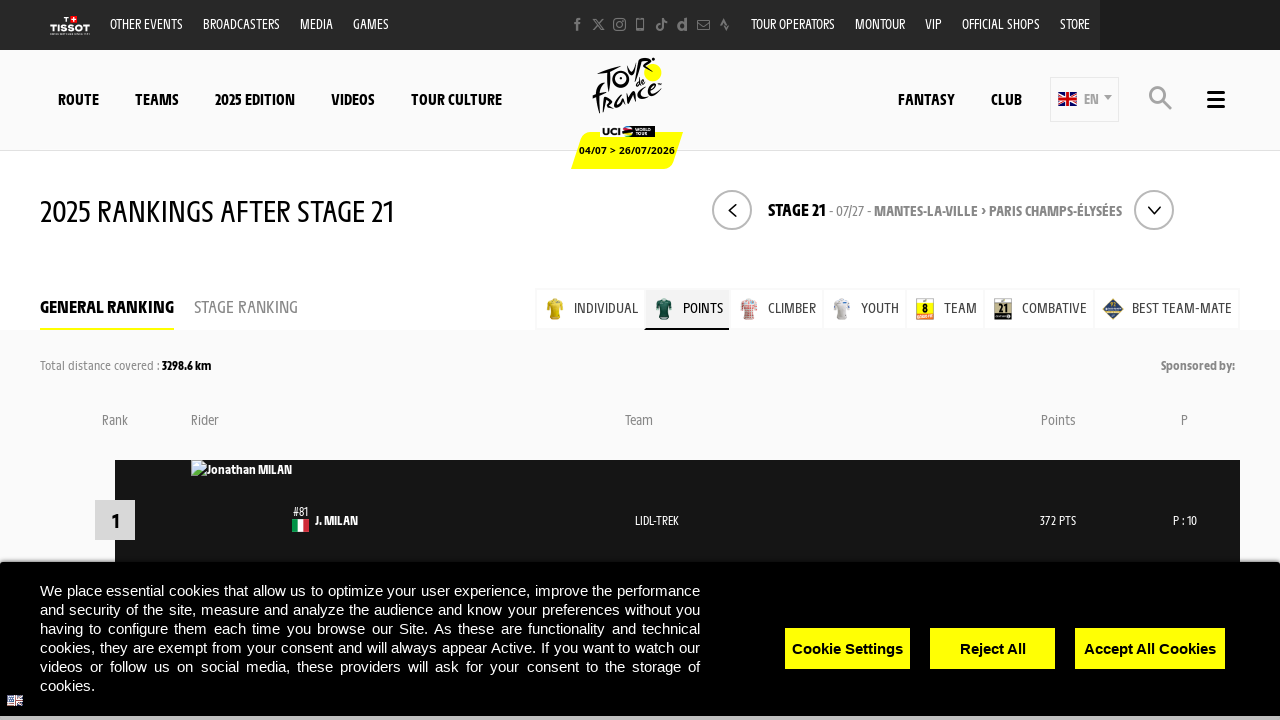

Clicked on ranking category tab 3 at (749, 309) on span.js-tabs-ranking-nested.general >> nth=2
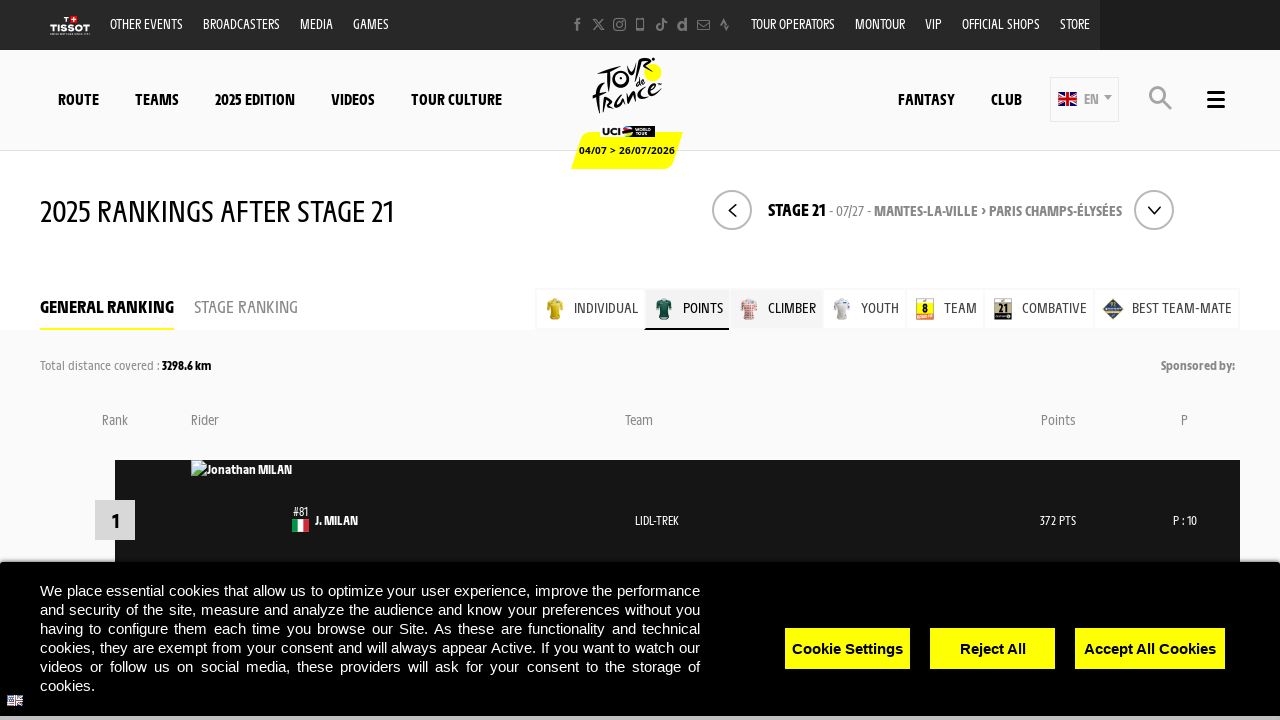

Ranking table loaded for category 3
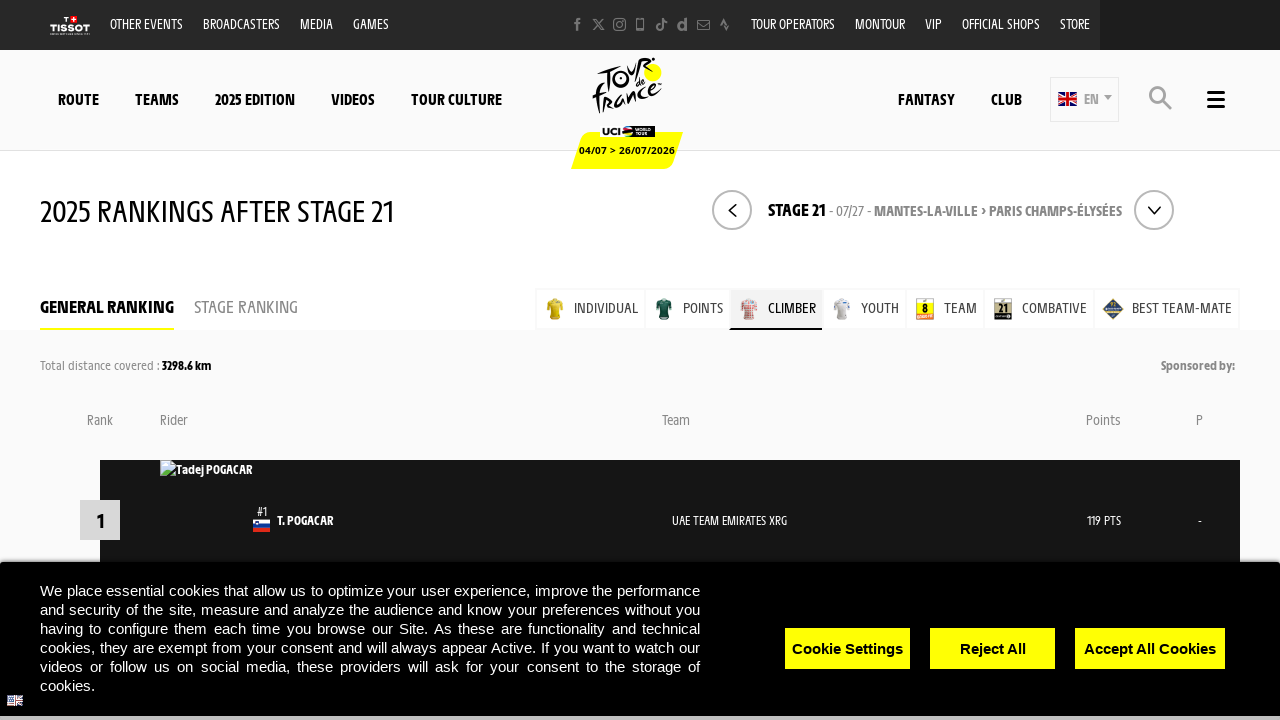

Clicked on ranking category tab 4 at (842, 309) on span.js-tabs-ranking-nested.general >> nth=3
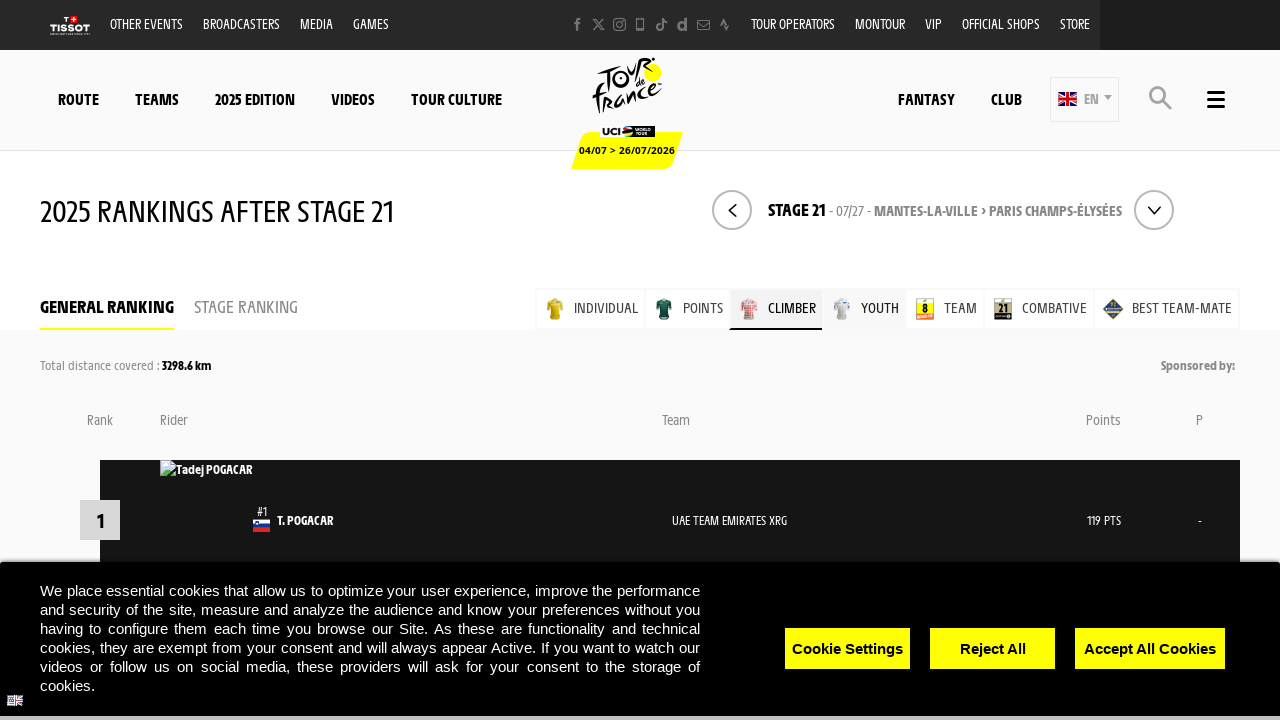

Ranking table loaded for category 4
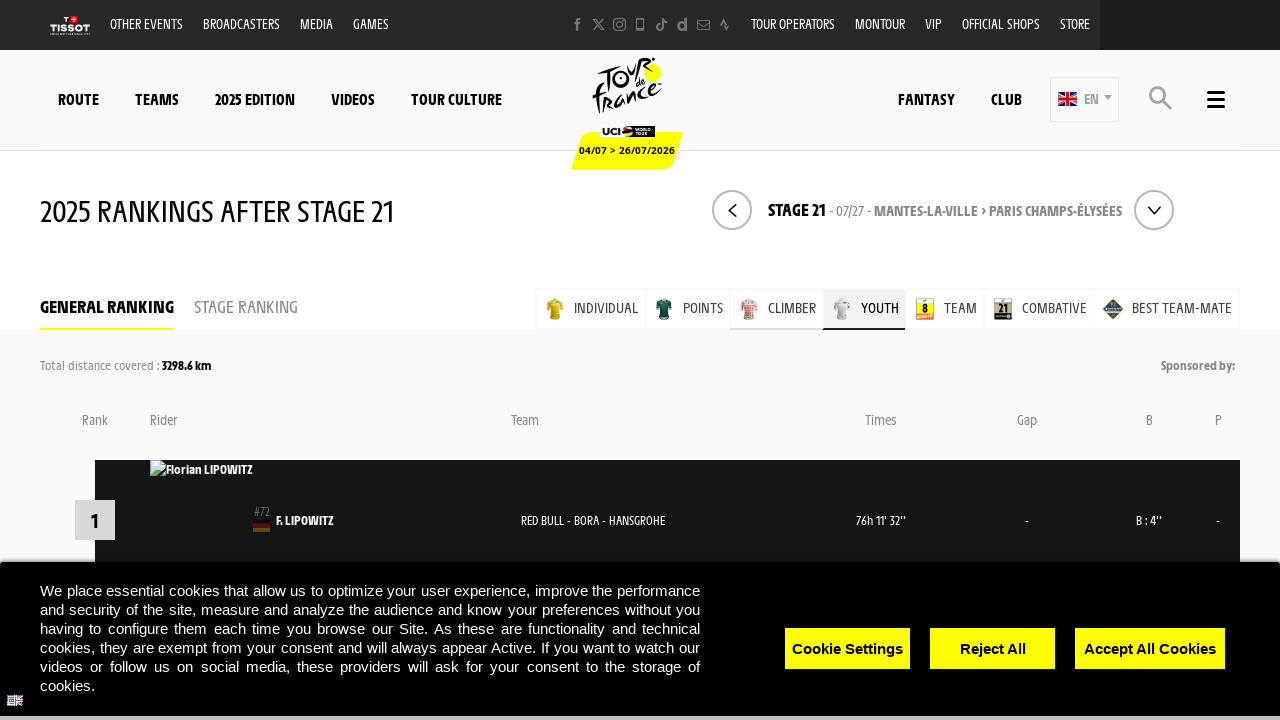

Clicked on ranking category tab 5 at (925, 309) on span.js-tabs-ranking-nested.general >> nth=4
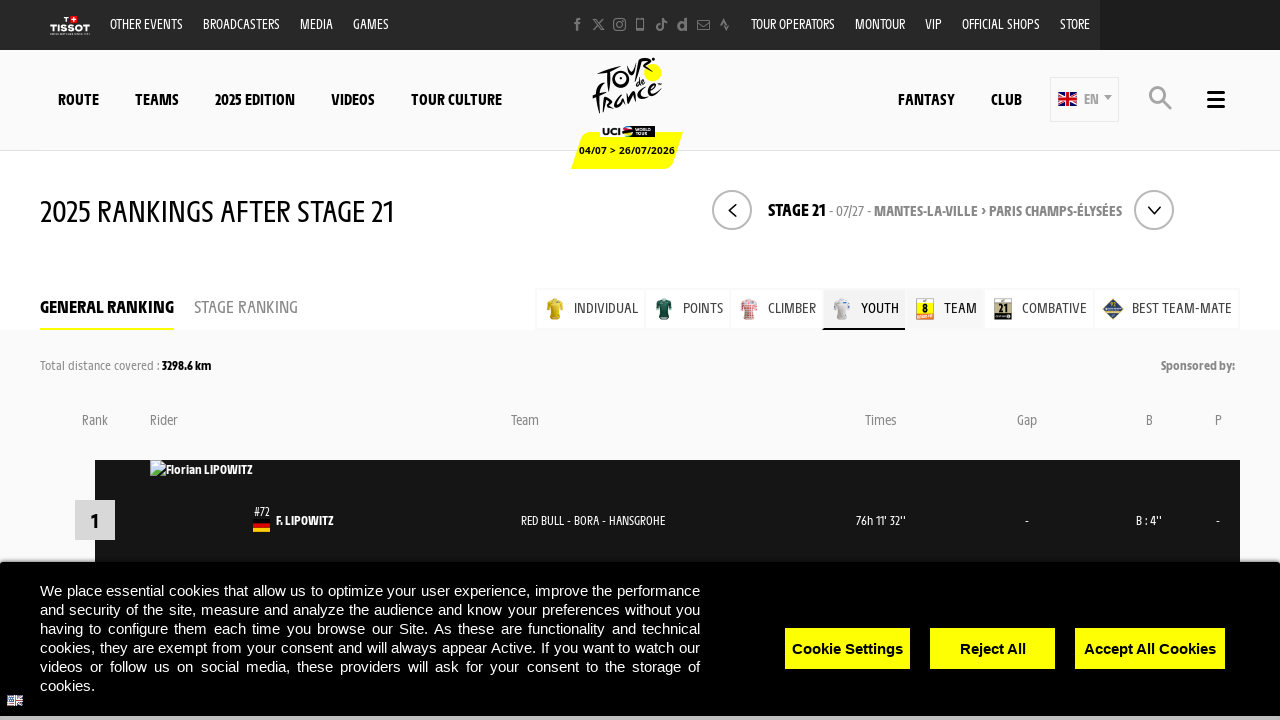

Ranking table loaded for category 5
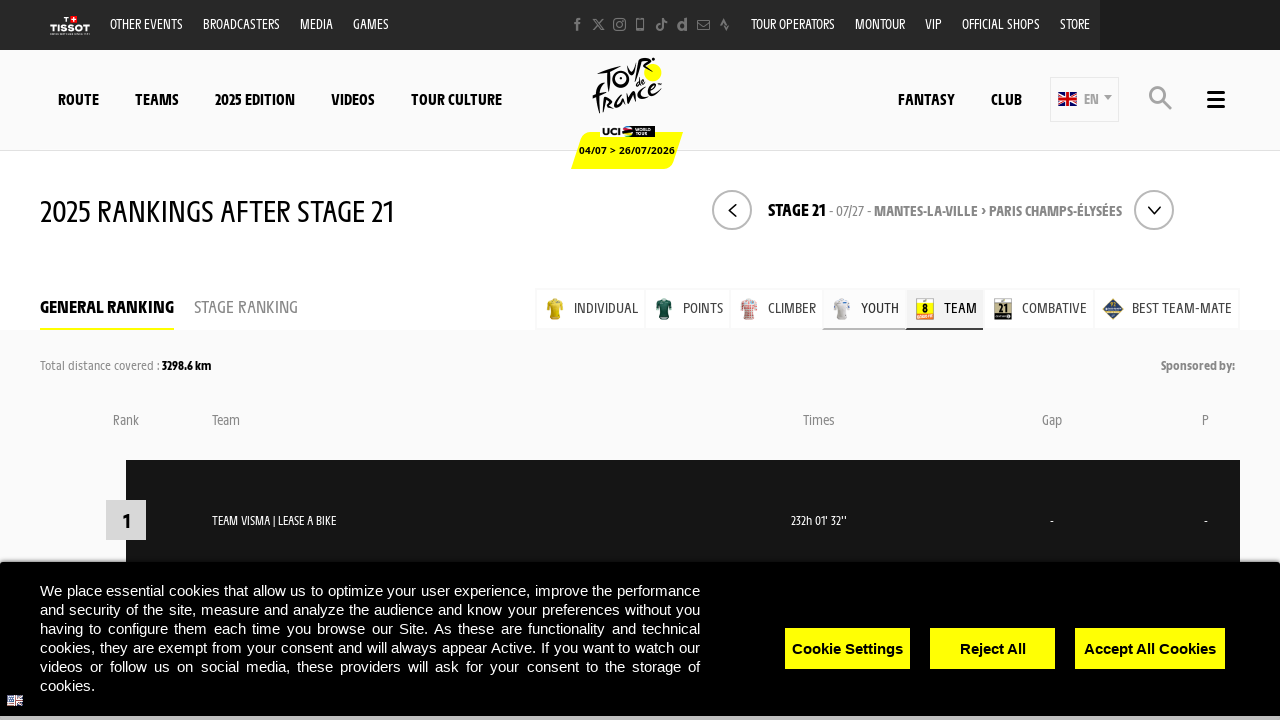

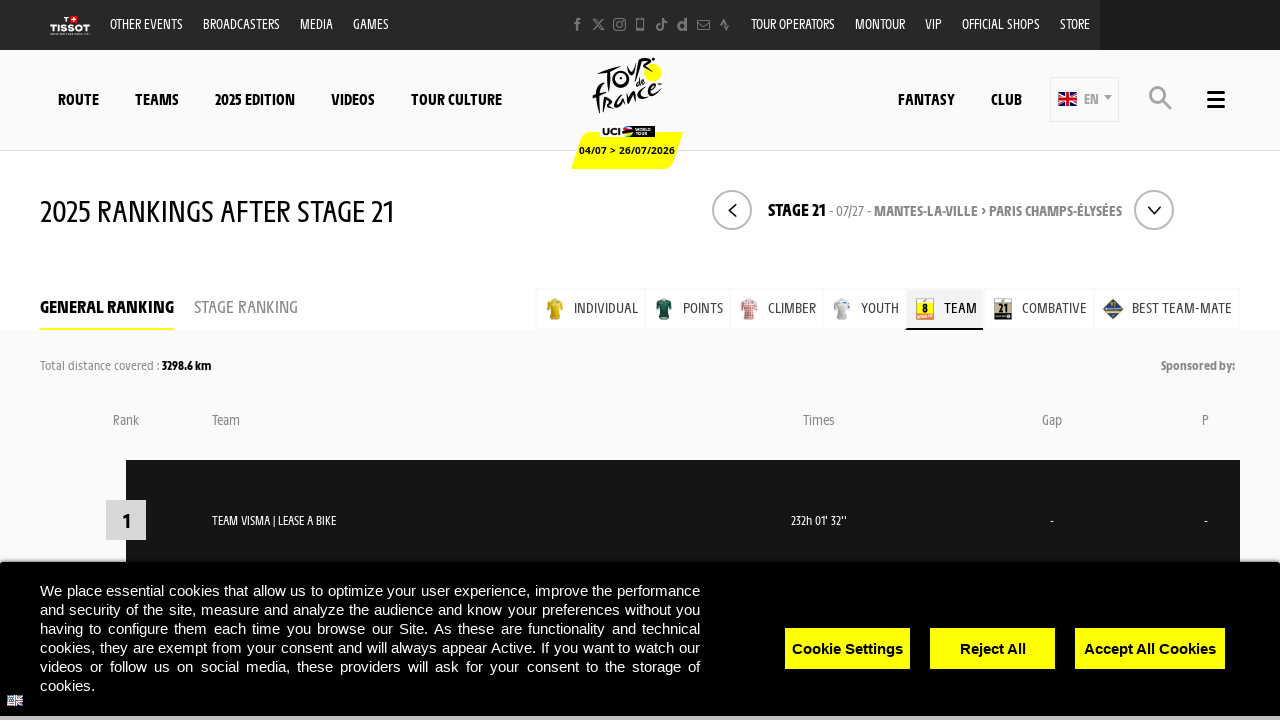